Tests the dynamic controls page by clicking Remove/Add buttons to toggle a checkbox, and Enable/Disable buttons to toggle an input field, verifying the status messages appear correctly after each action.

Starting URL: https://the-internet.herokuapp.com/dynamic_controls

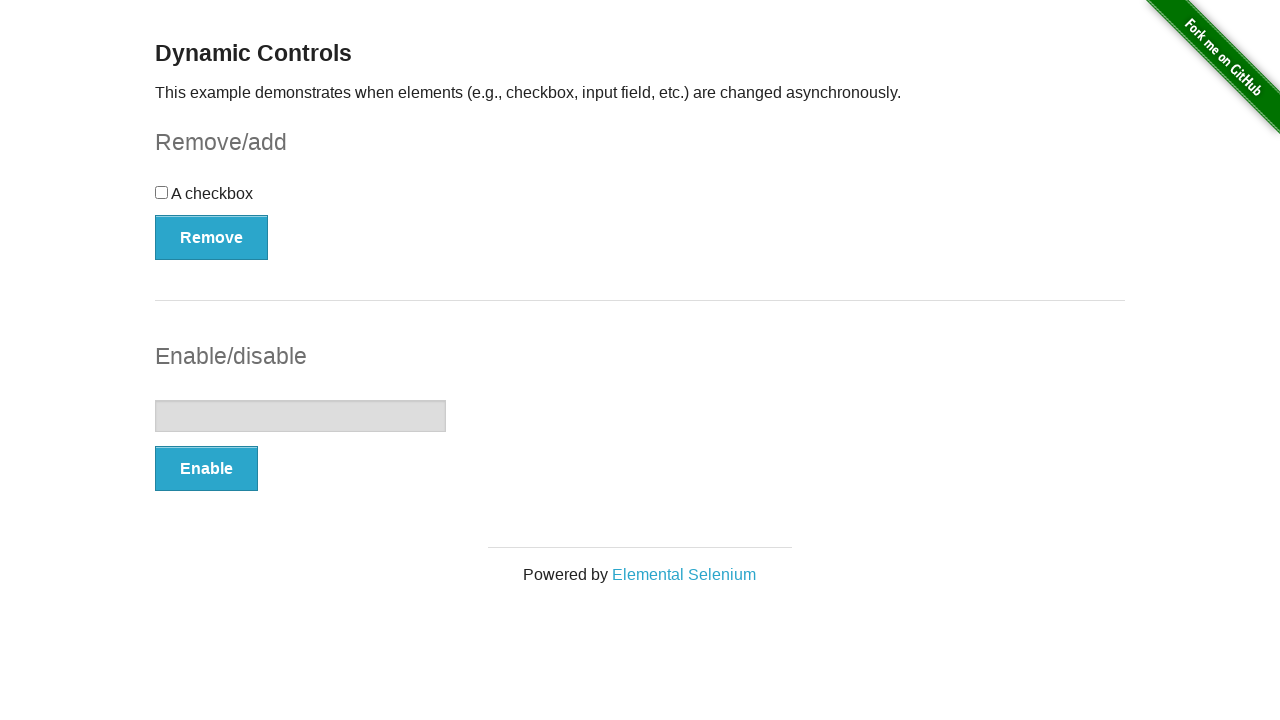

Verified page title is 'The Internet'
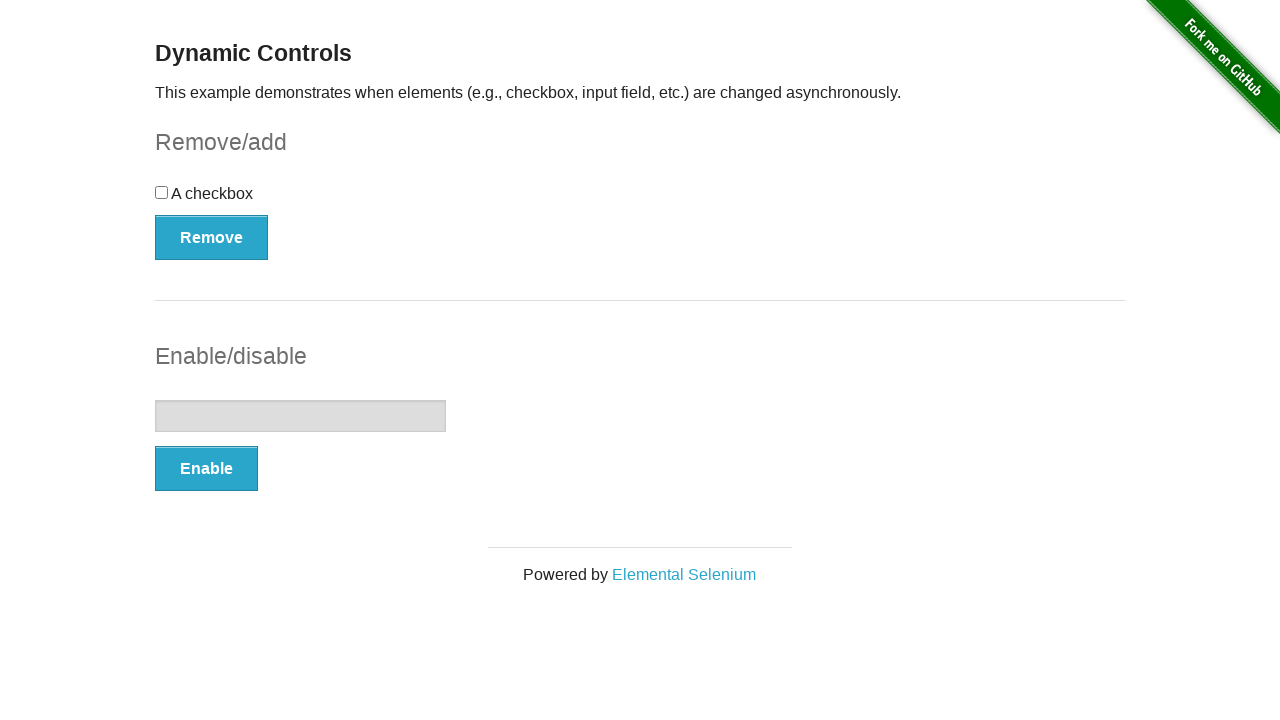

Clicked Remove button to remove checkbox at (212, 237) on xpath=//button[contains(text(),'Remove')]
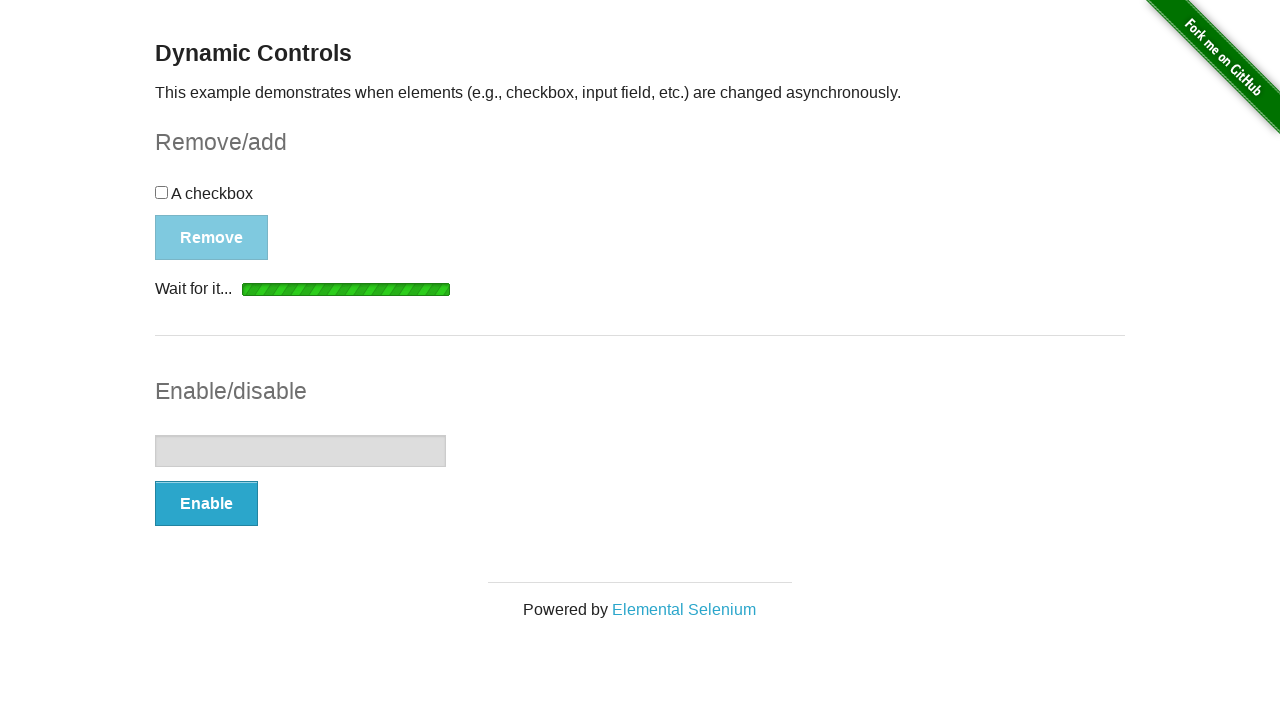

Waited for 'It's gone!' status message to appear
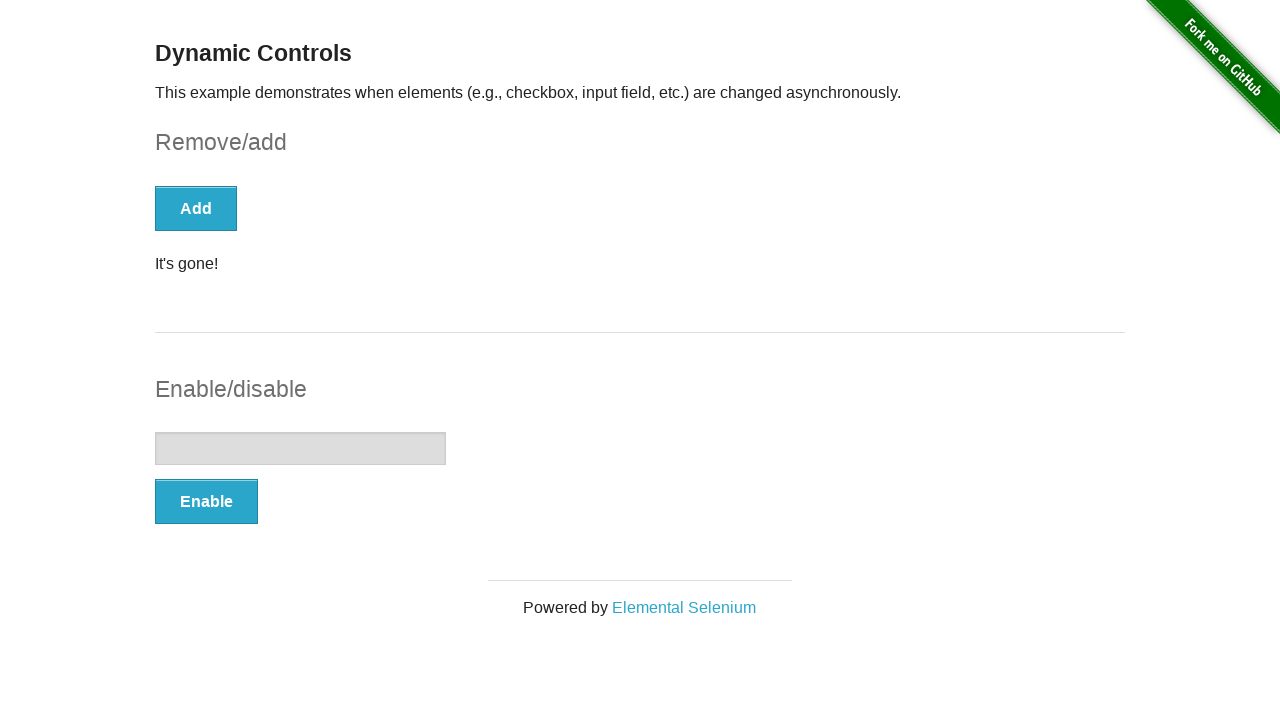

Verified checkbox element is no longer present
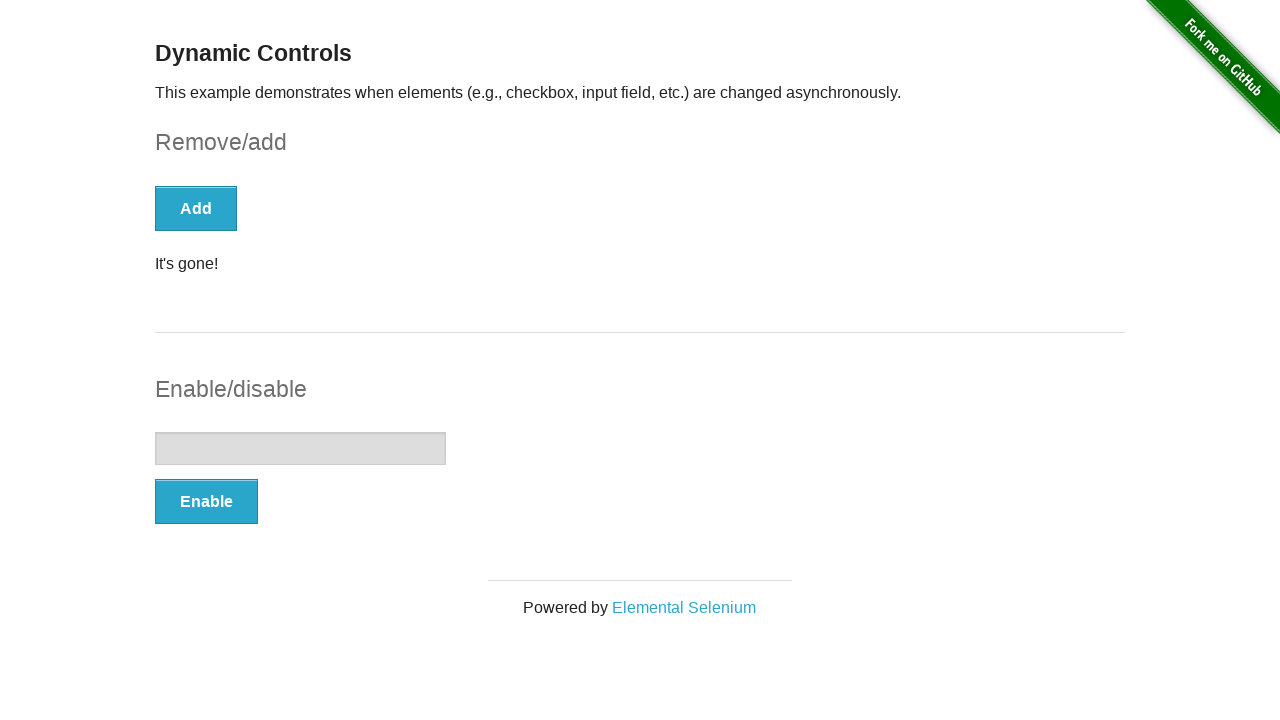

Clicked Add button to restore checkbox at (196, 208) on xpath=//button[contains(text(),'Add')]
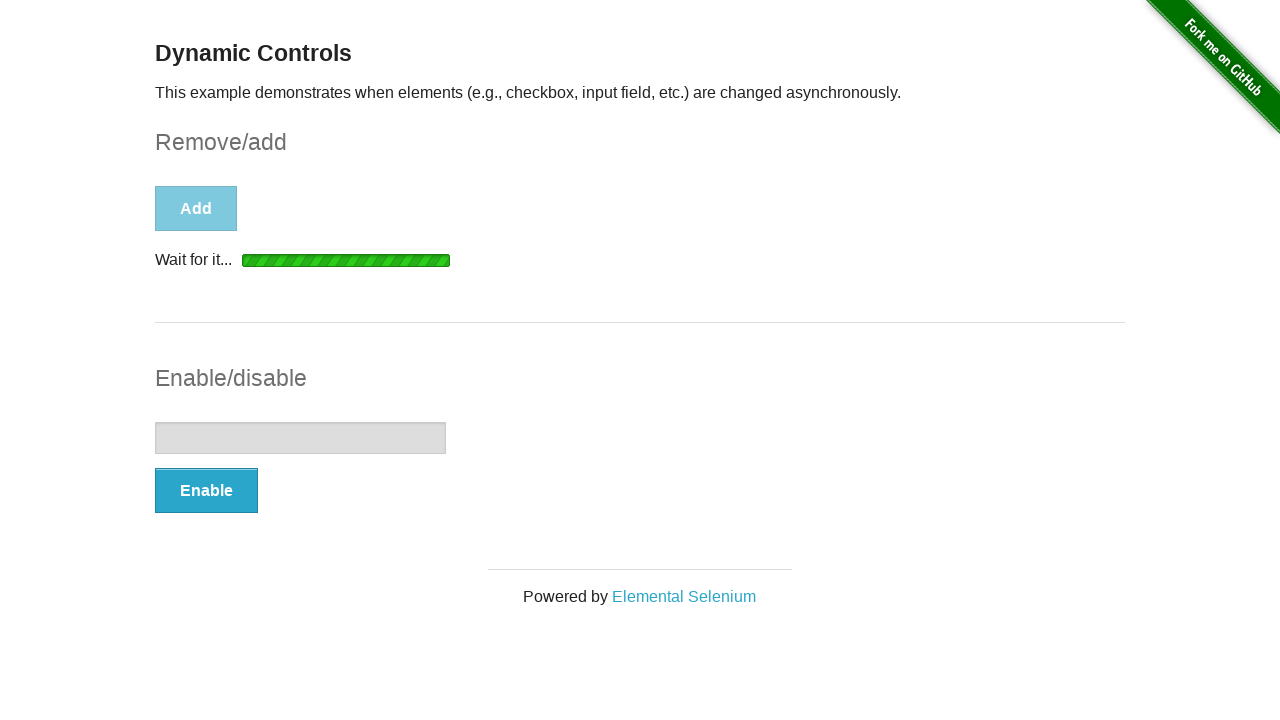

Waited for 'It's back!' status message to appear
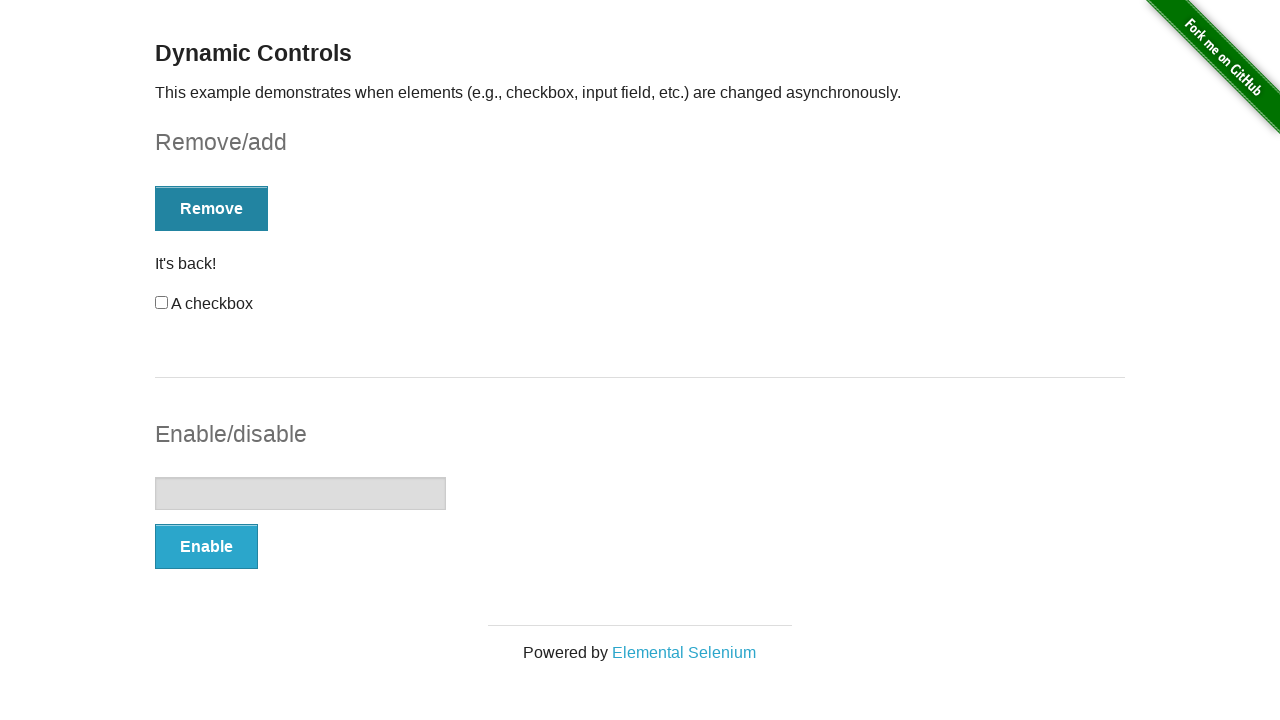

Clicked Enable button to enable input field at (206, 546) on xpath=//button[contains(text(),'Enable')]
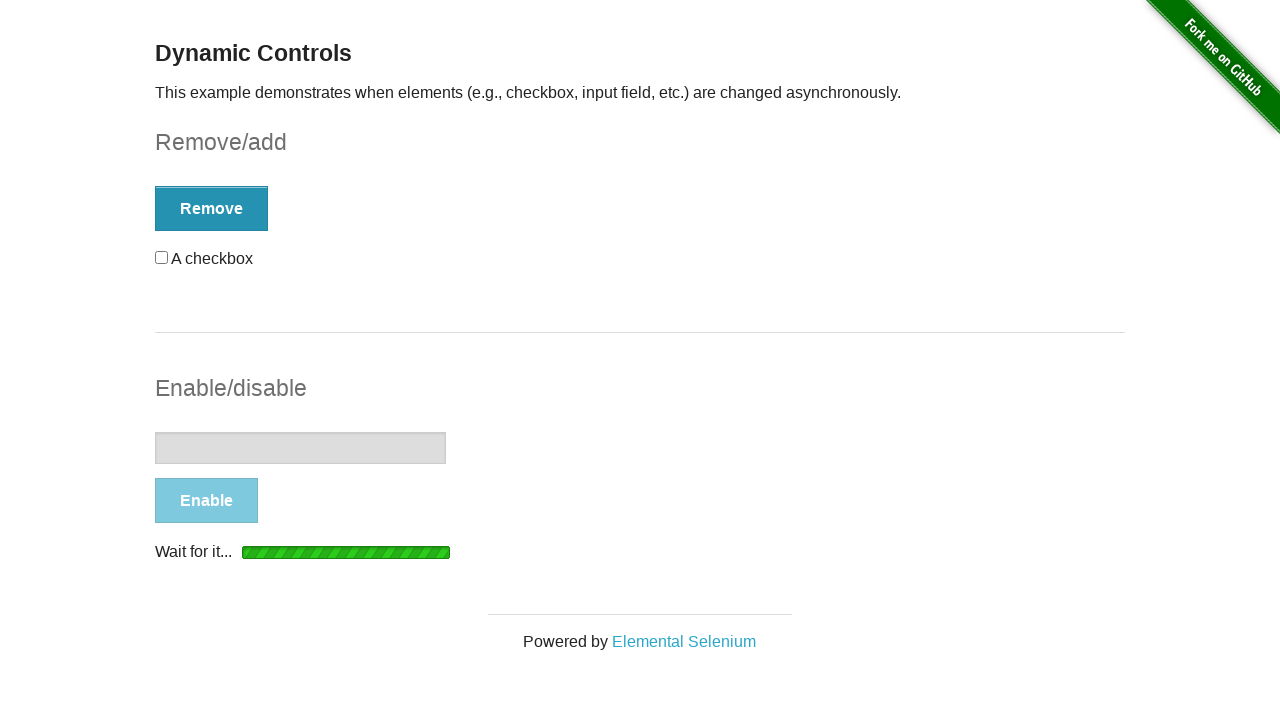

Waited for 'It's enabled!' status message to appear
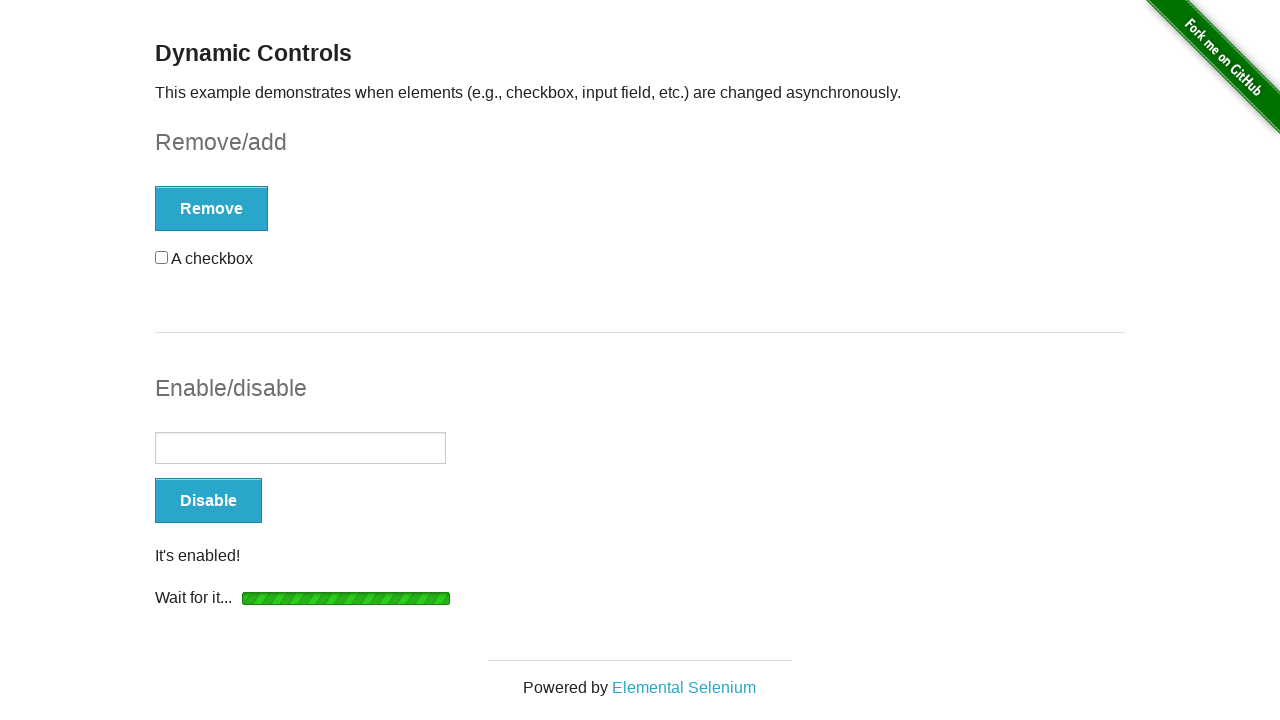

Clicked Disable button to disable input field at (208, 501) on xpath=//button[contains(text(),'Disable')]
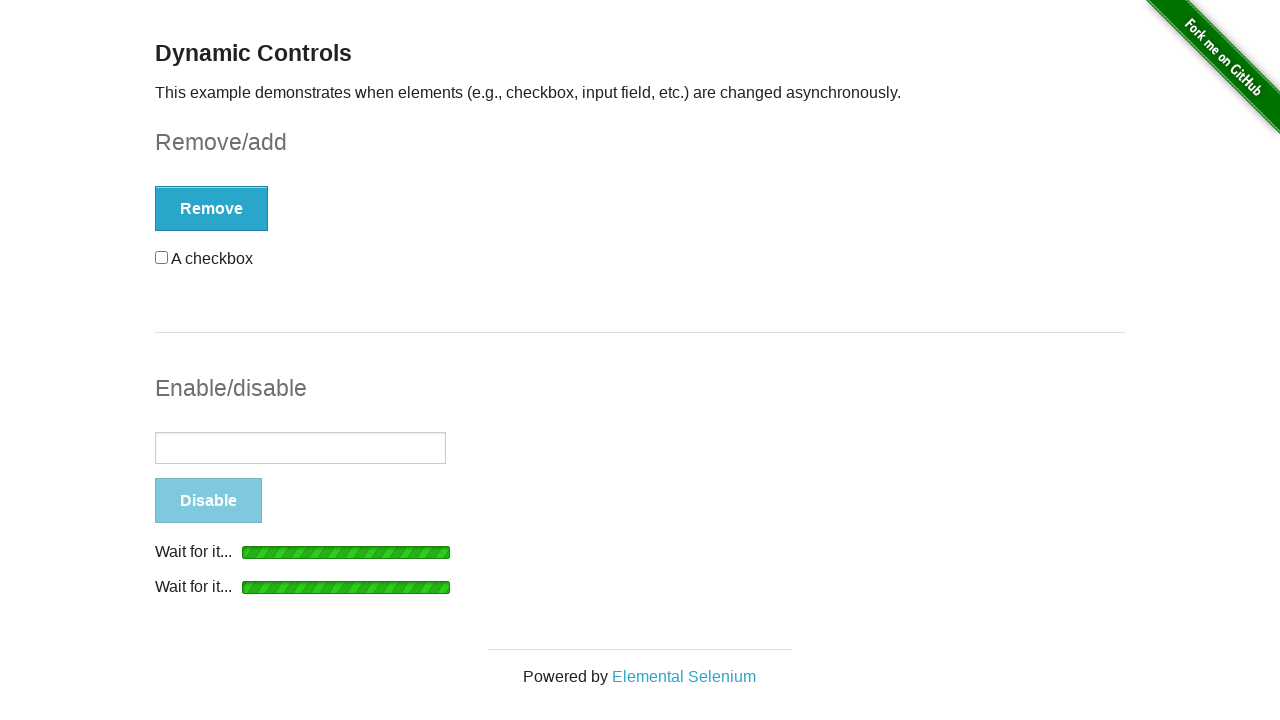

Waited for 'It's disabled!' status message to appear
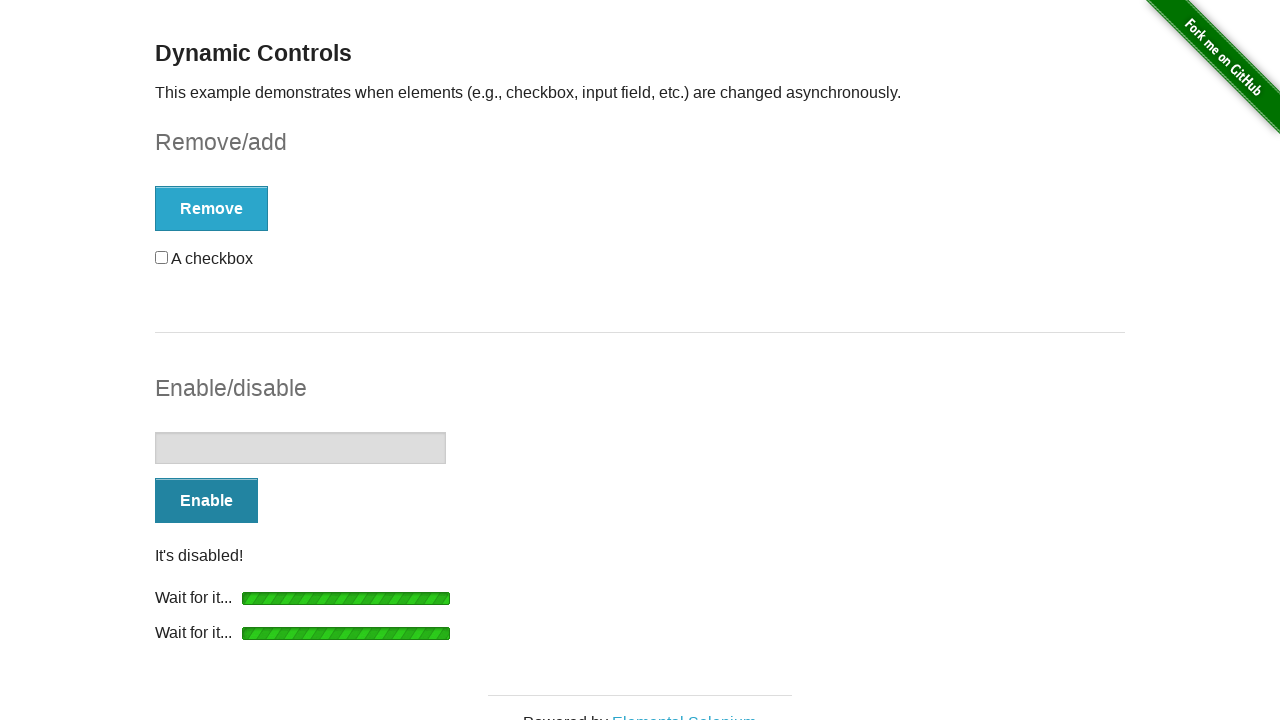

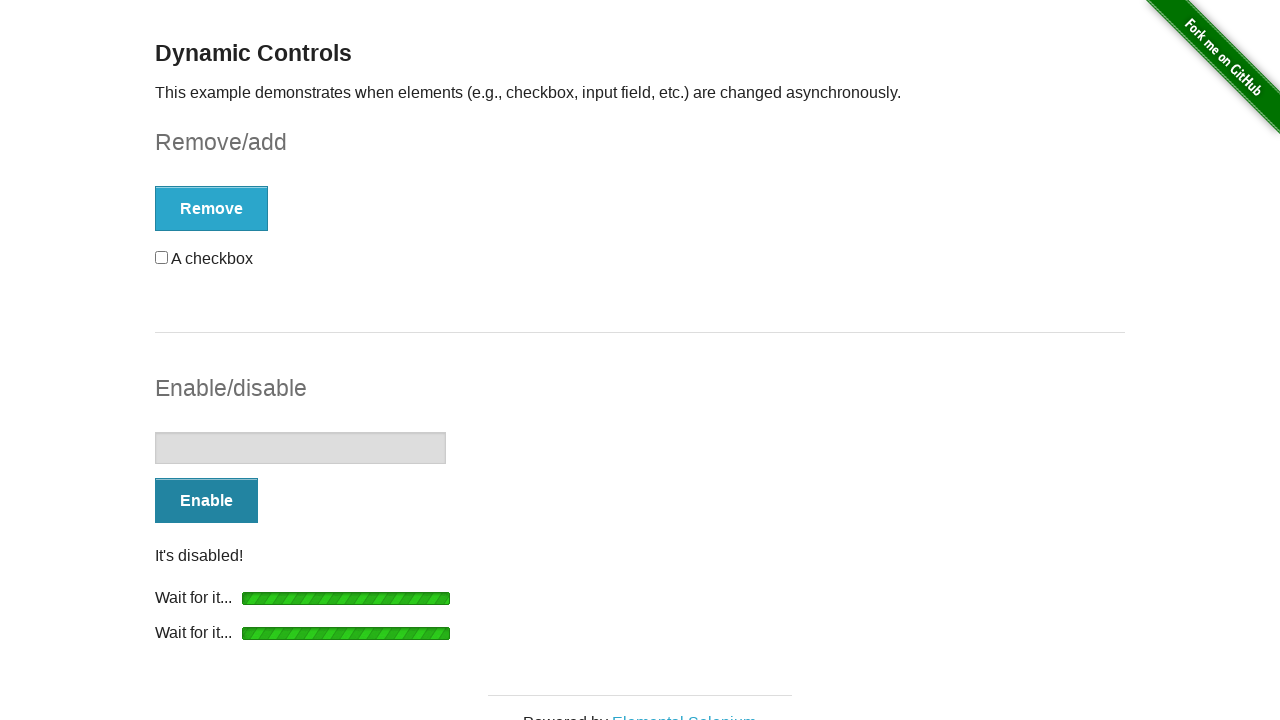